Tests that Clear completed button is hidden when no completed items exist

Starting URL: https://demo.playwright.dev/todomvc

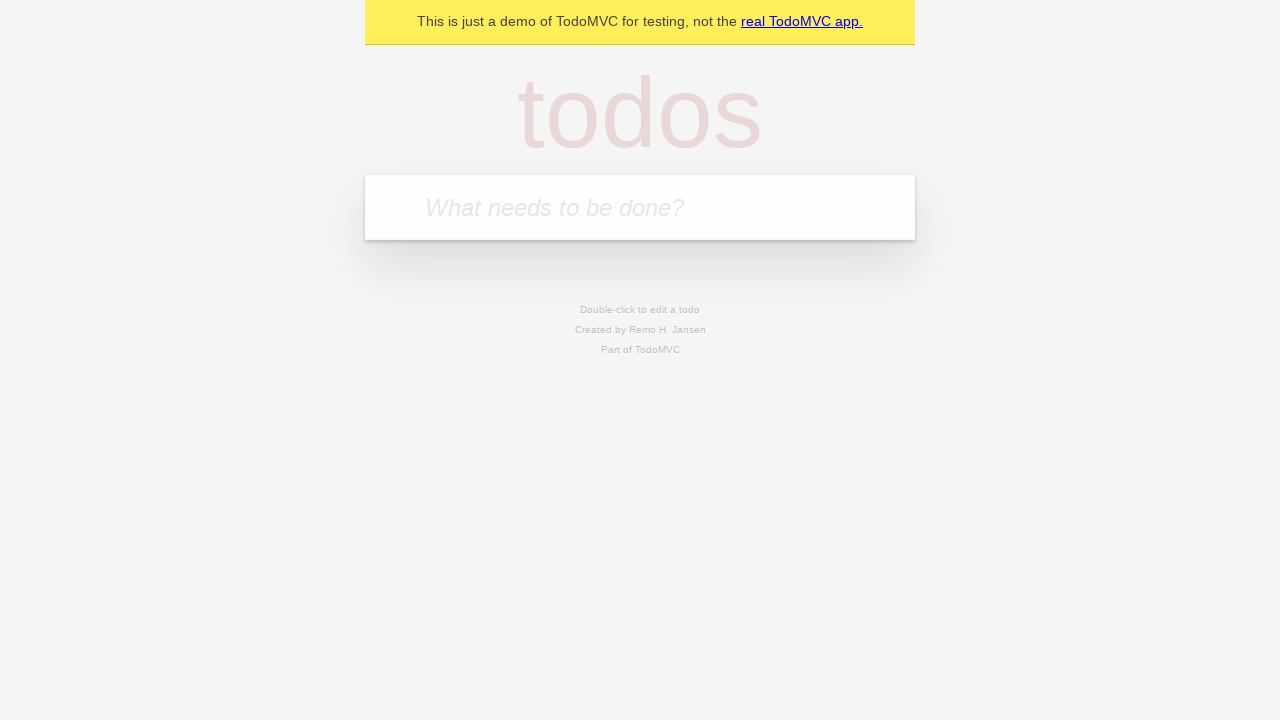

Filled input with 'buy some cheese' on internal:attr=[placeholder="What needs to be done?"i]
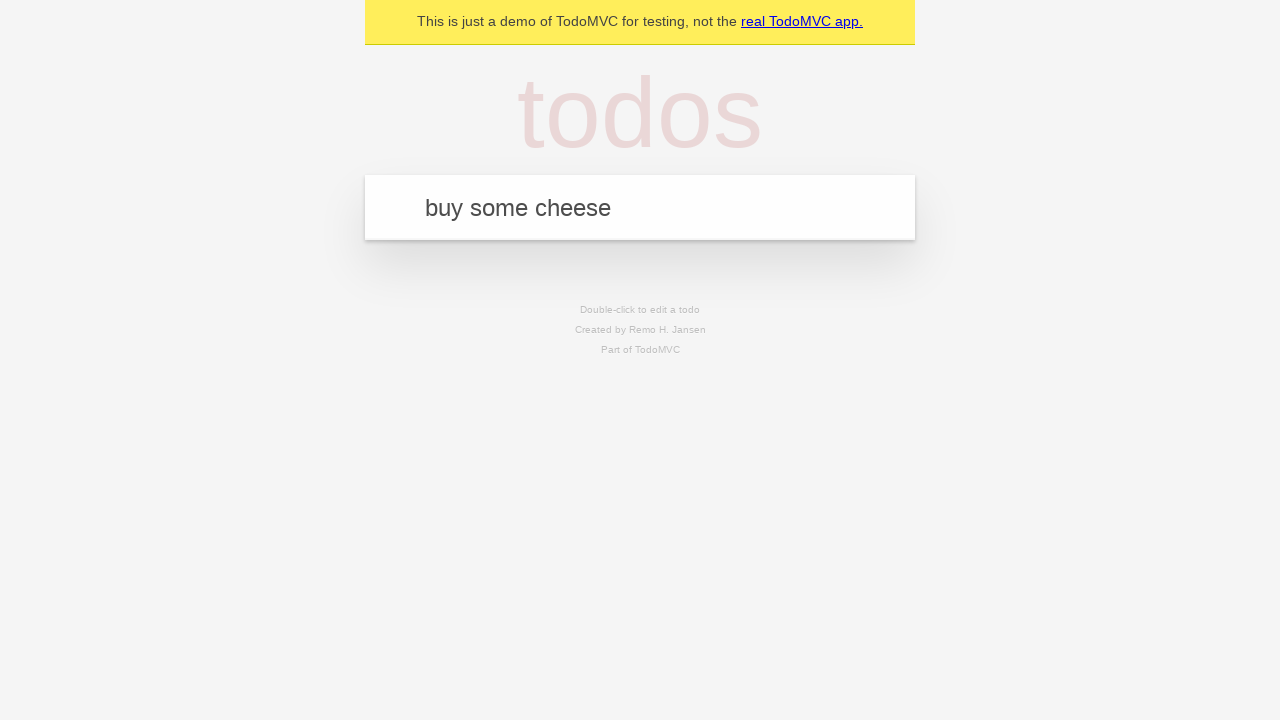

Pressed Enter to add first todo item on internal:attr=[placeholder="What needs to be done?"i]
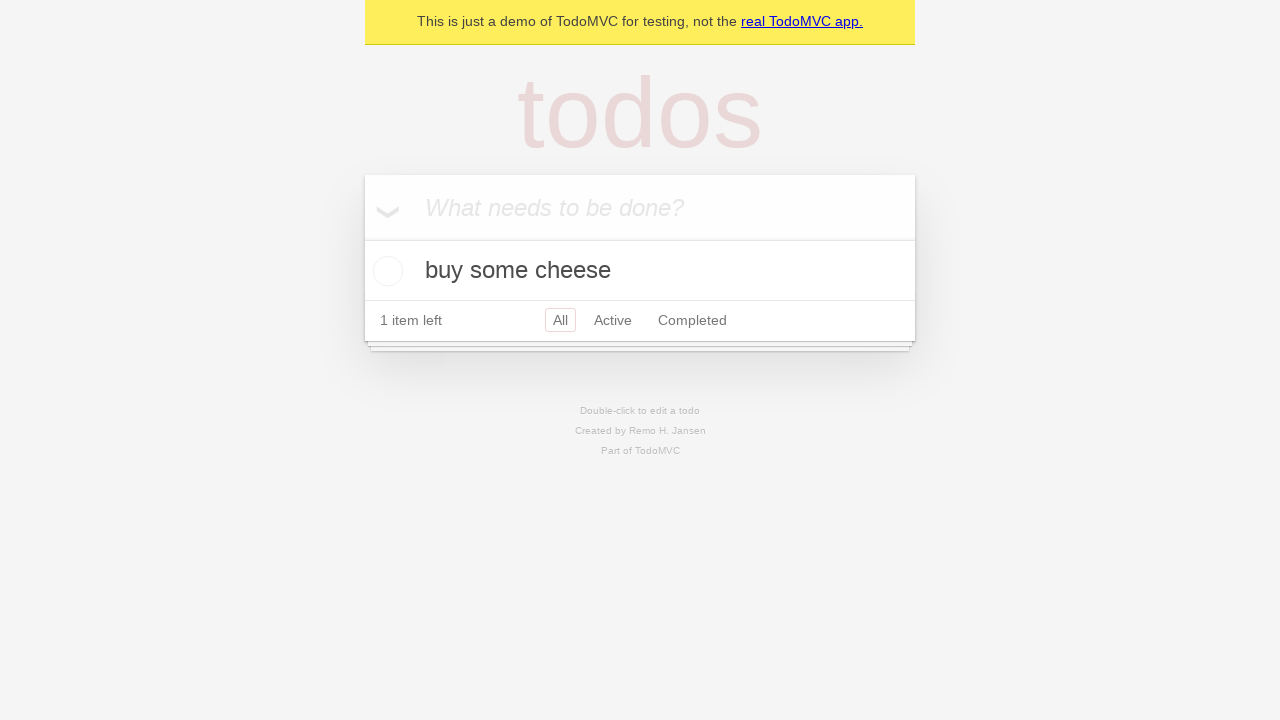

Filled input with 'feed the cat' on internal:attr=[placeholder="What needs to be done?"i]
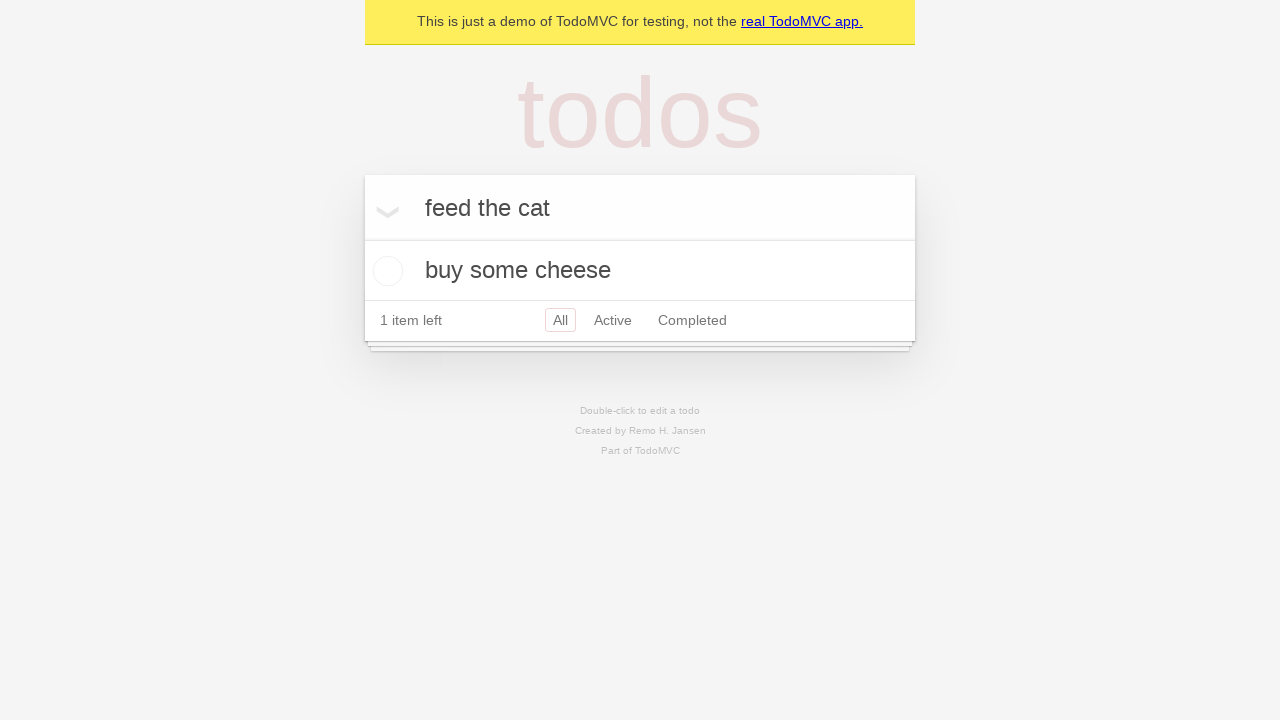

Pressed Enter to add second todo item on internal:attr=[placeholder="What needs to be done?"i]
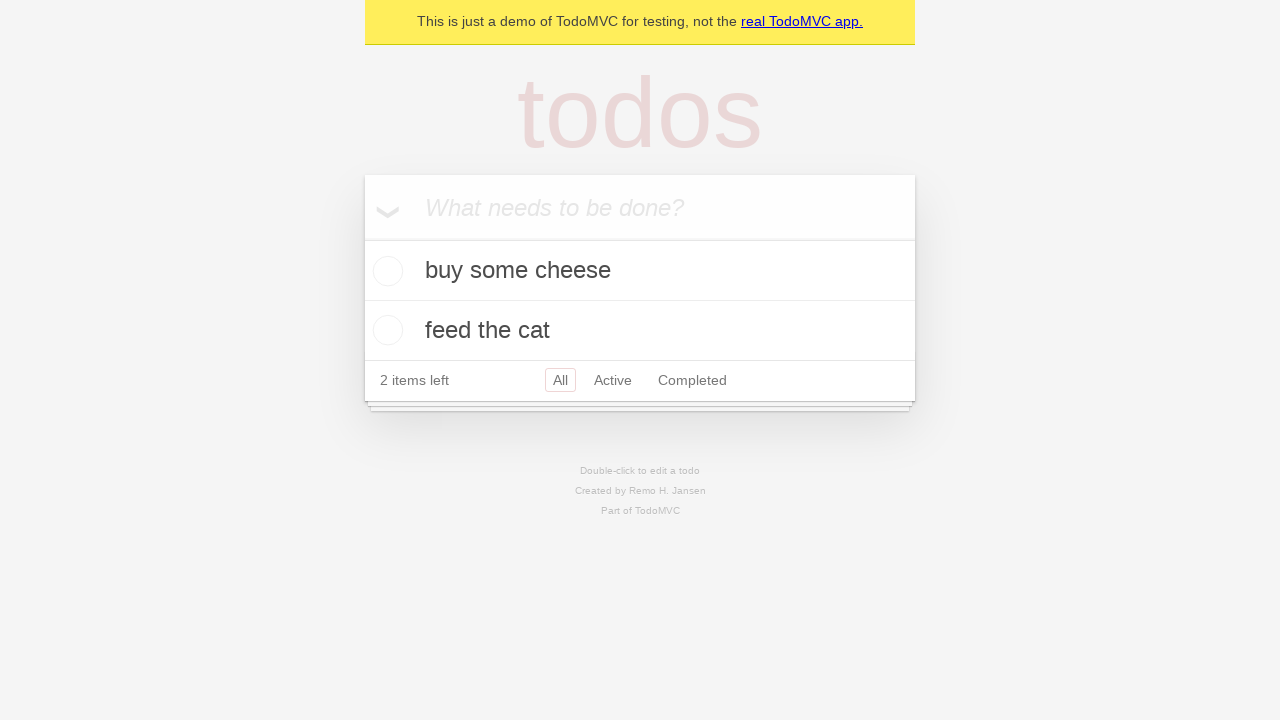

Filled input with 'book a doctors appointment' on internal:attr=[placeholder="What needs to be done?"i]
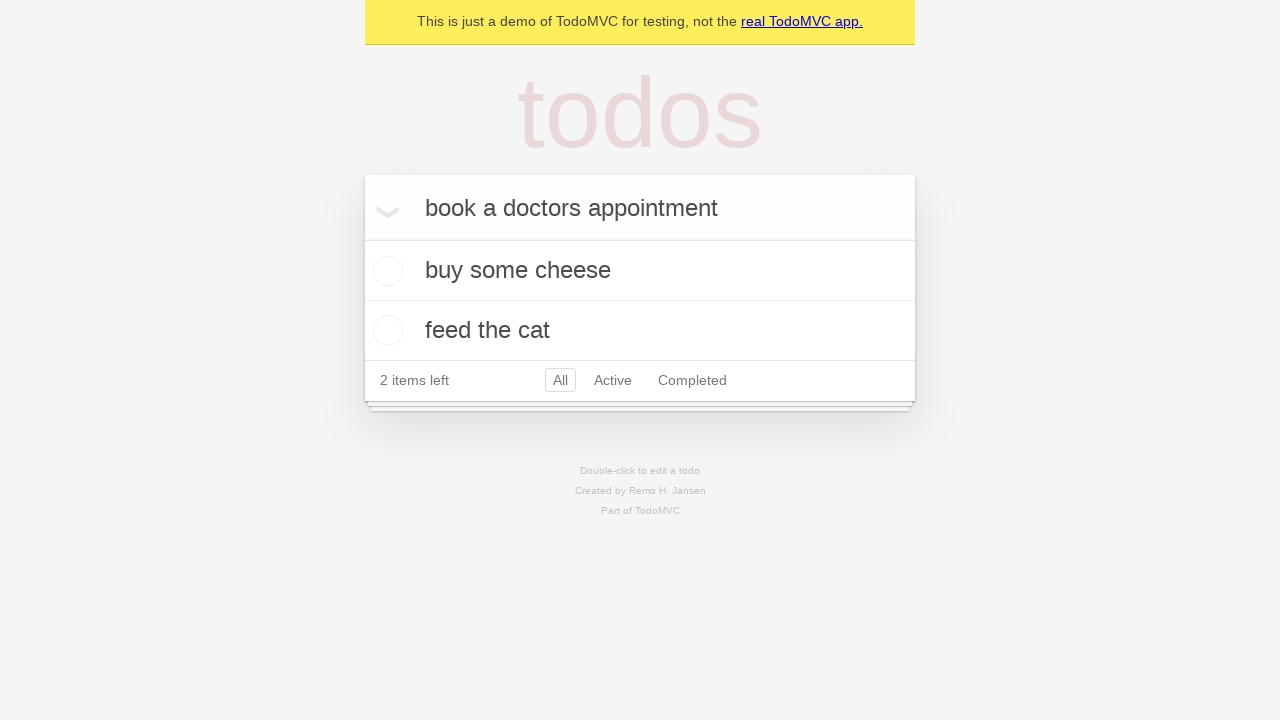

Pressed Enter to add third todo item on internal:attr=[placeholder="What needs to be done?"i]
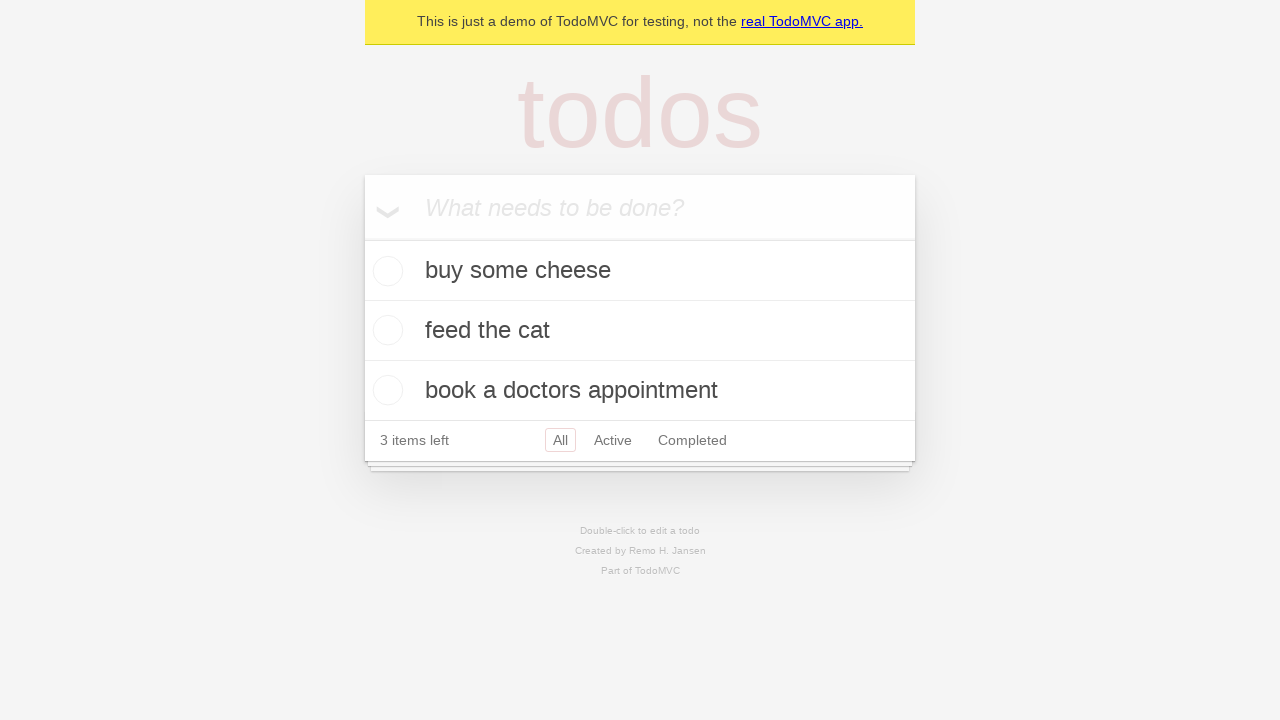

Checked the first todo item as completed at (385, 271) on .todo-list li .toggle >> nth=0
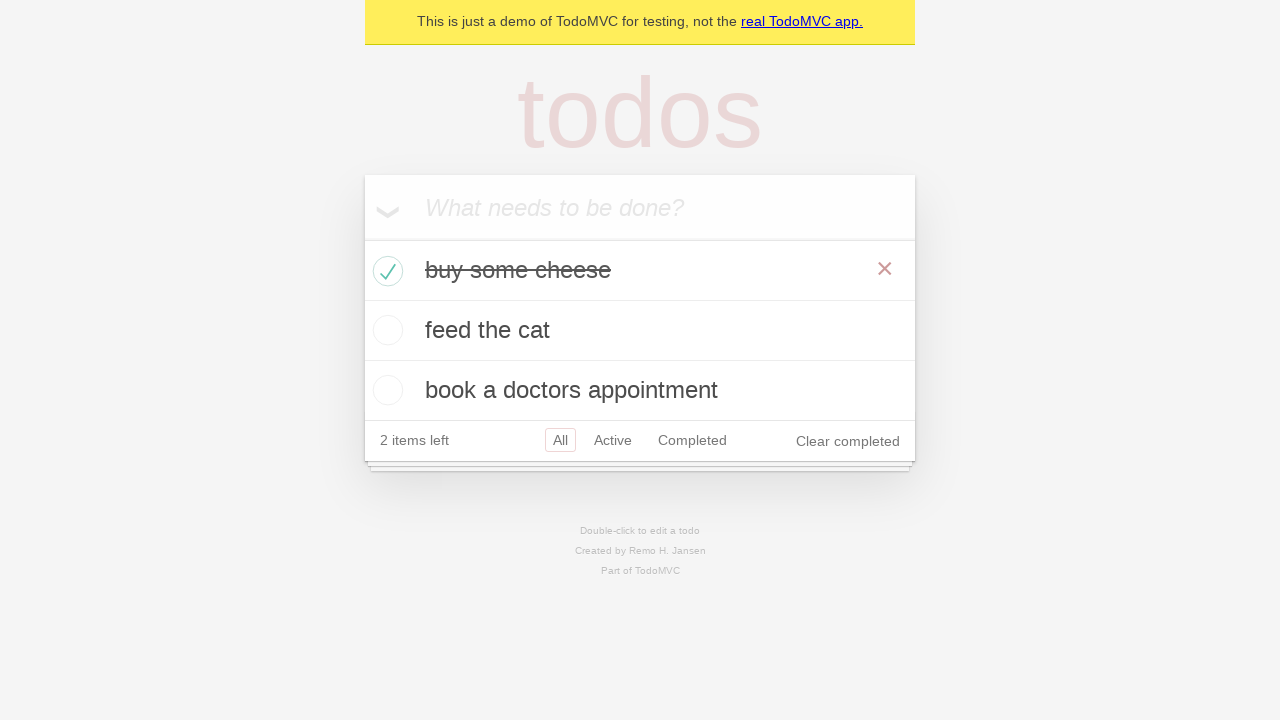

Clicked Clear completed button to remove completed item at (848, 441) on internal:role=button[name="Clear completed"i]
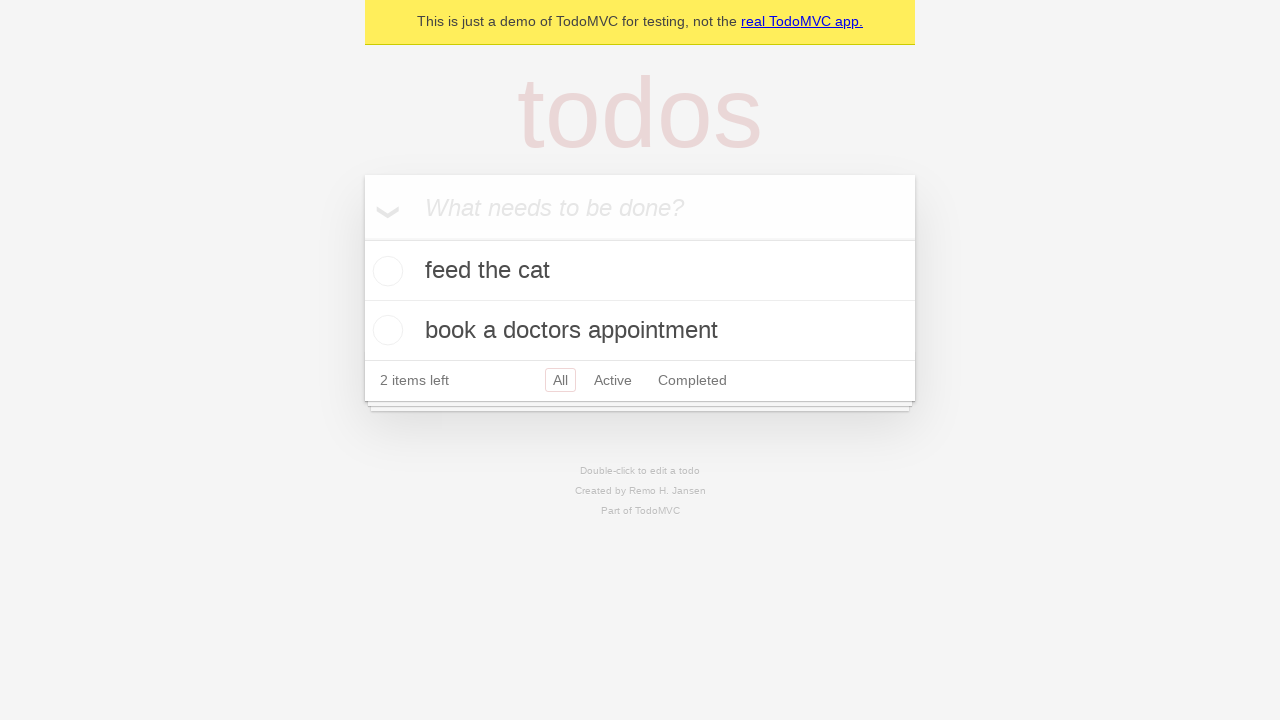

Waited for remaining todo items to be visible after clearing completed items
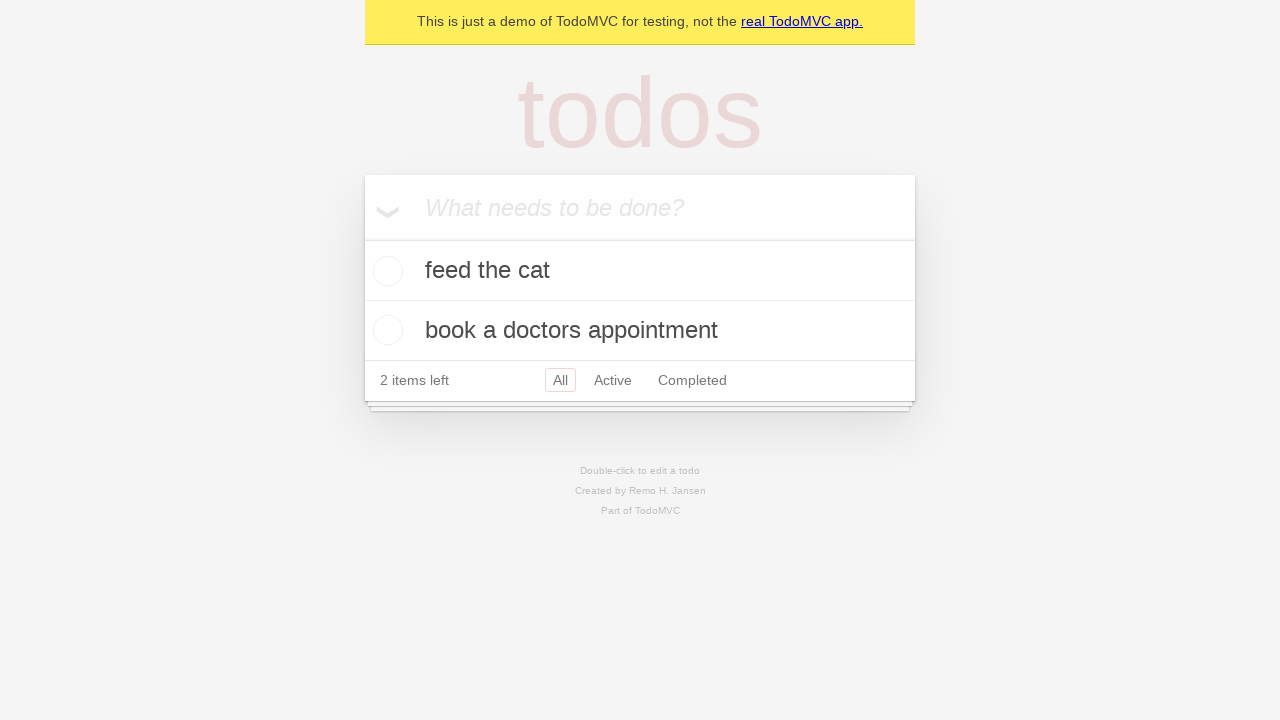

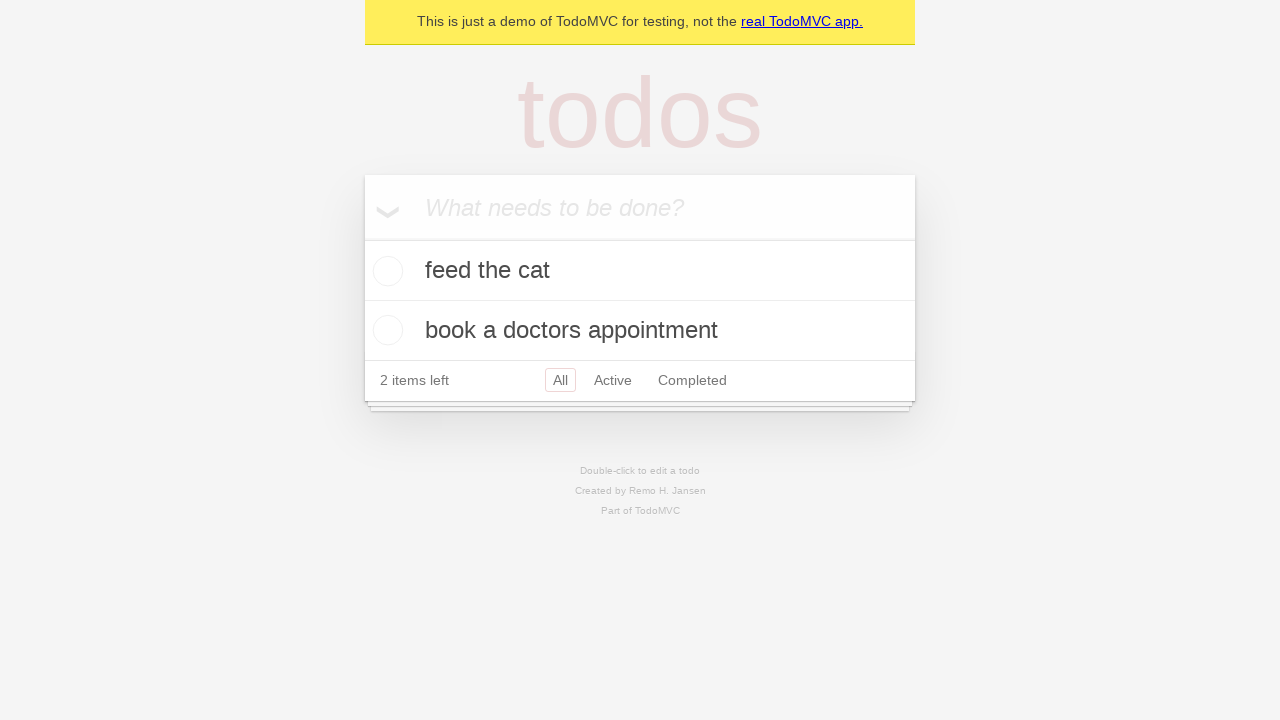